Tests drag and drop functionality by dragging an element to different drop zones on the page

Starting URL: https://v1.training-support.net/selenium/drag-drop

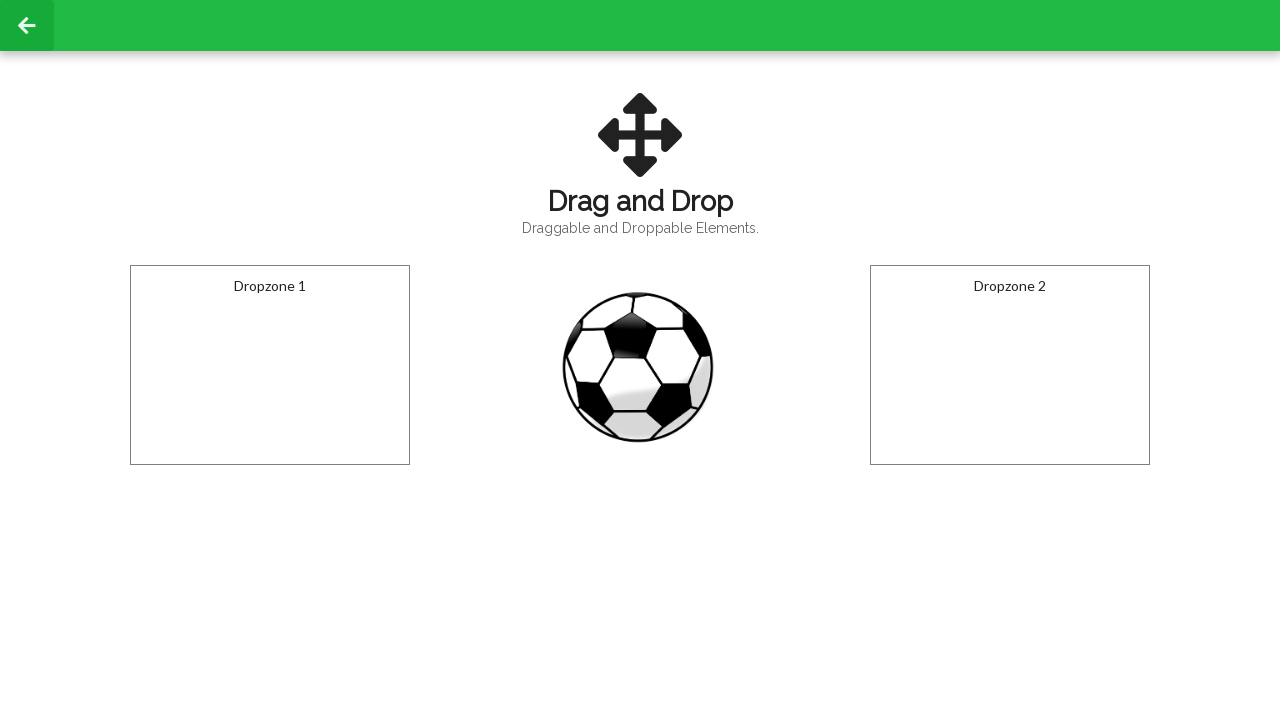

Waited for draggable football element to be available
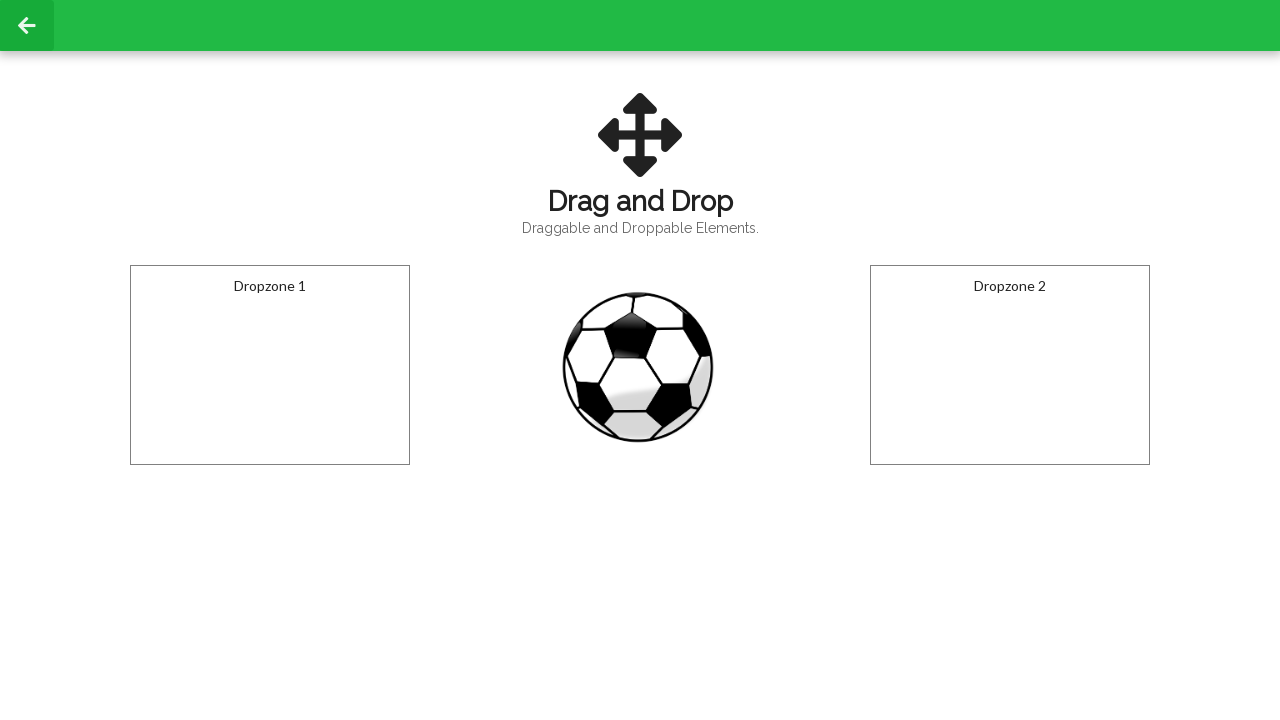

Located the draggable football element
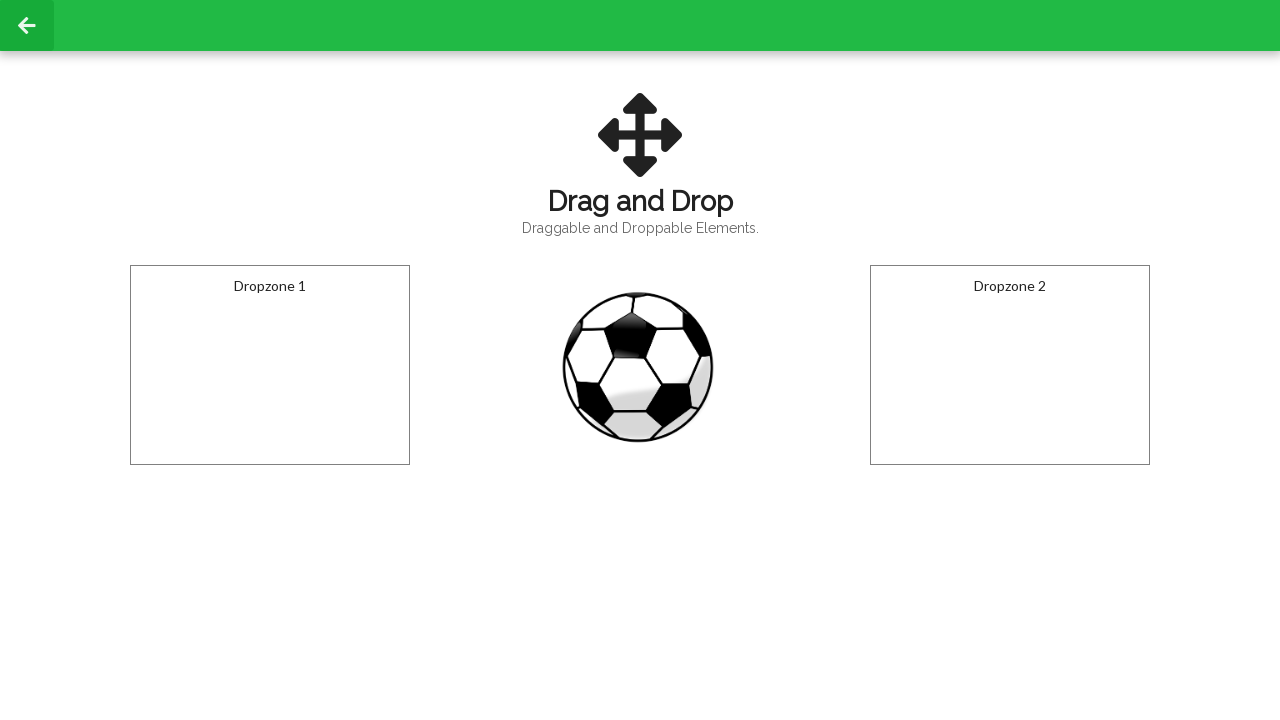

Located the first drop zone
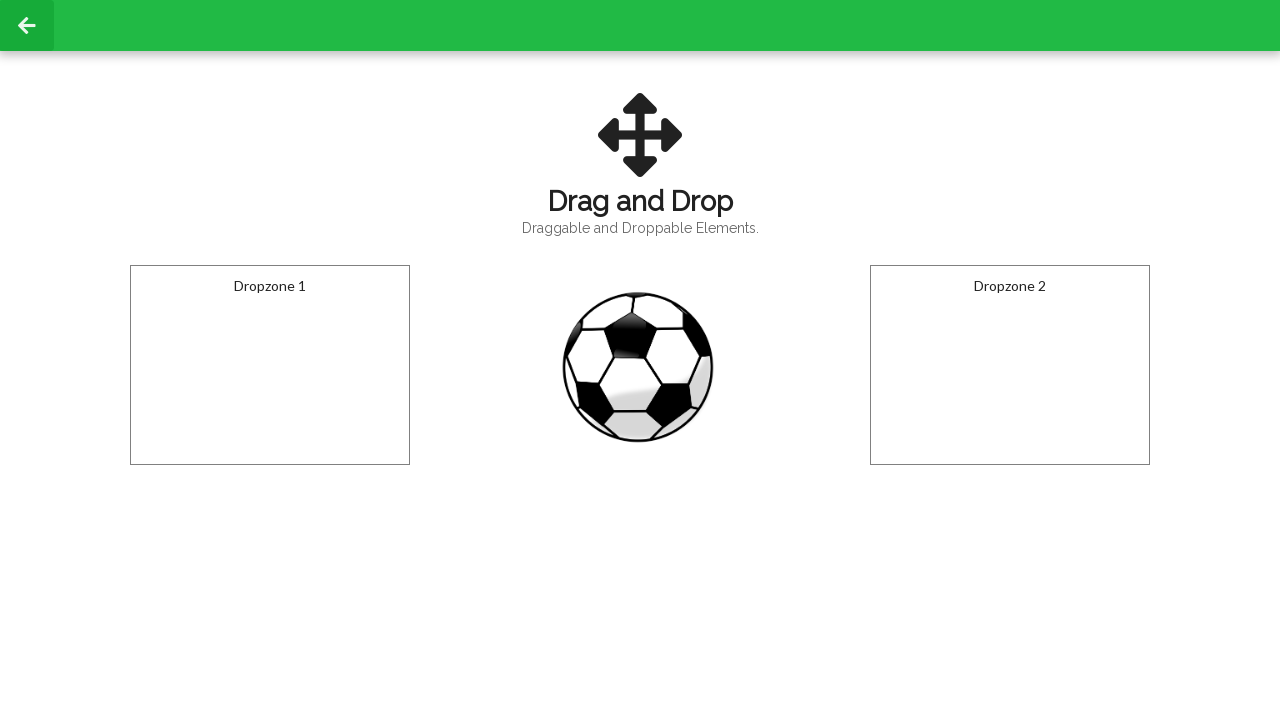

Dragged football to the first drop zone at (270, 365)
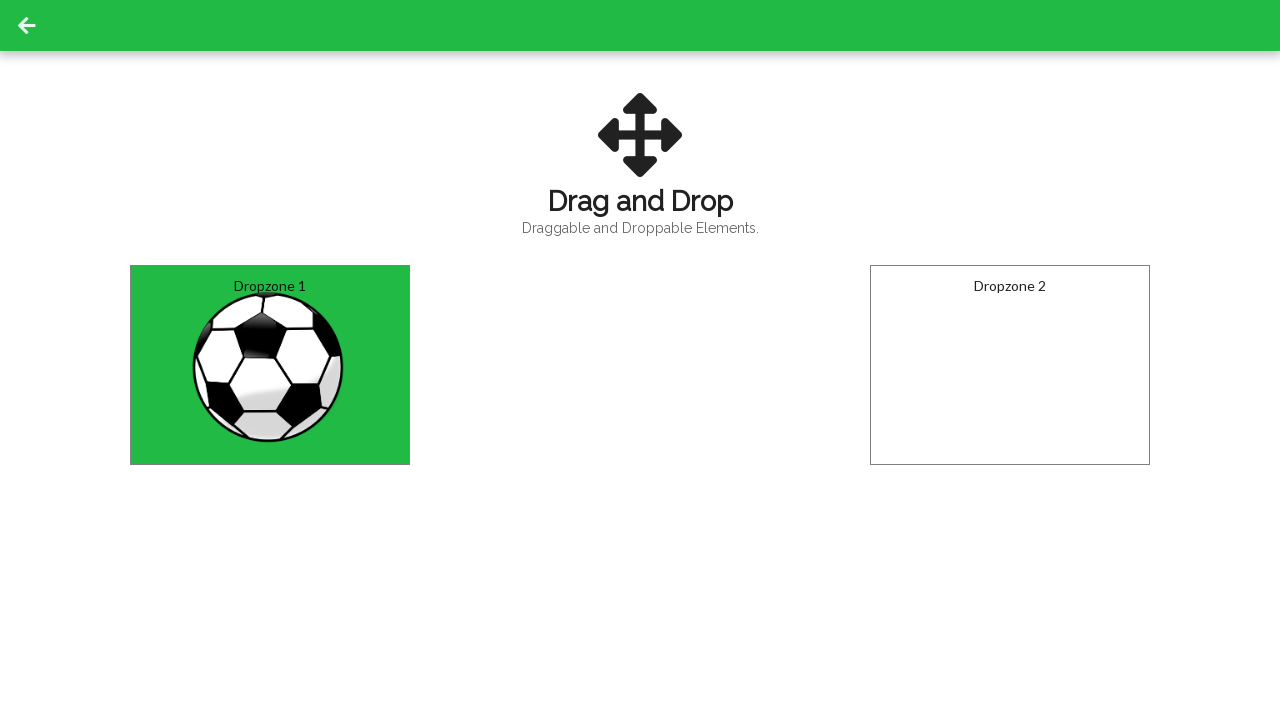

Waited 2 seconds for drag and drop action to complete
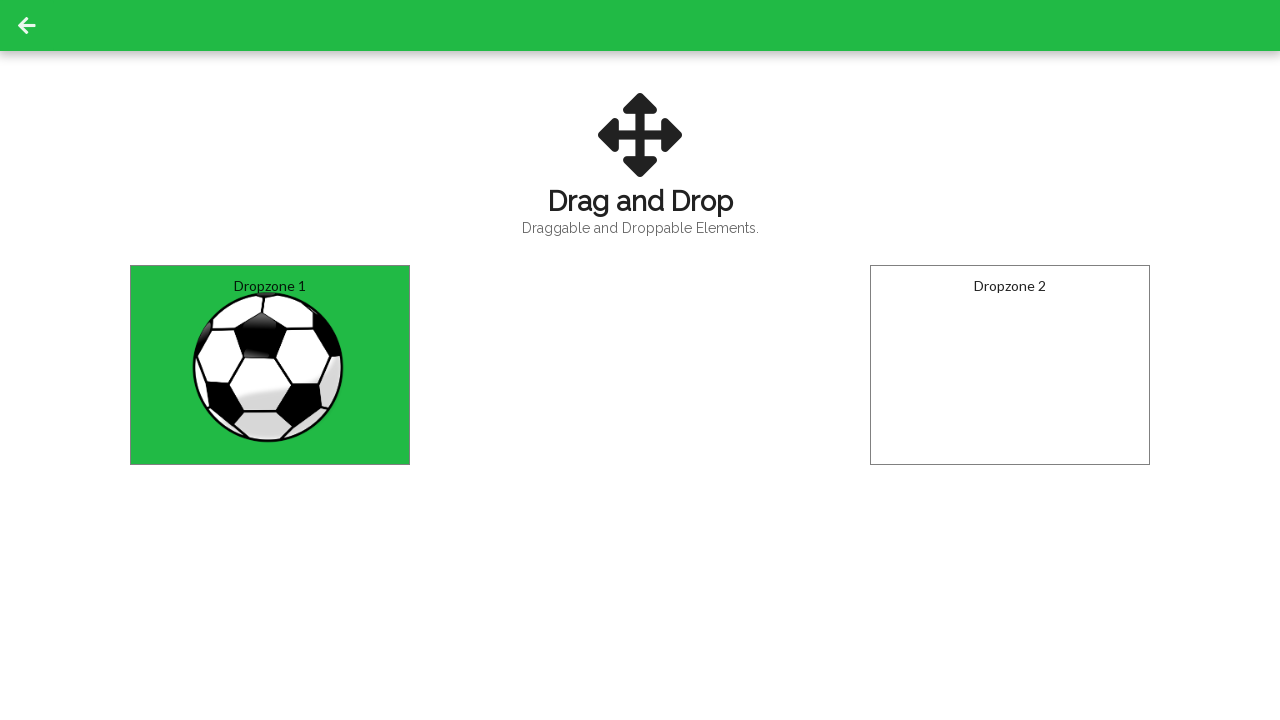

Located the second drop zone
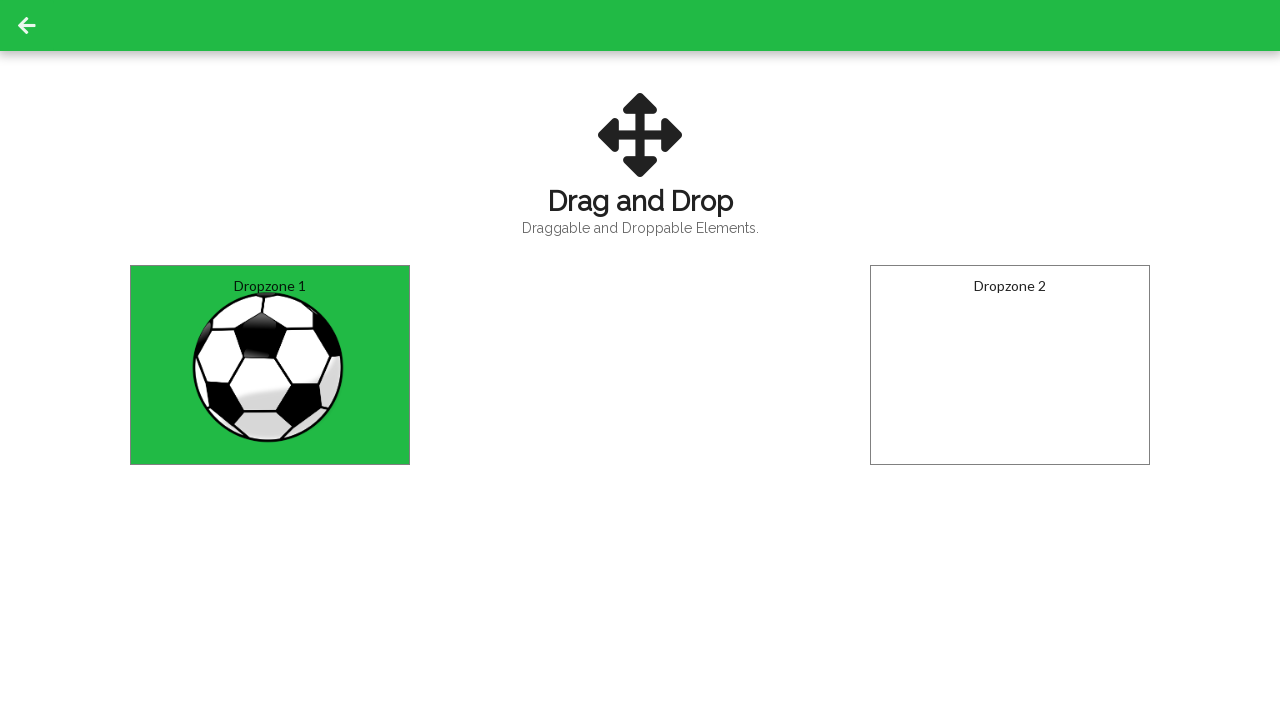

Dragged football to the second drop zone at (1010, 365)
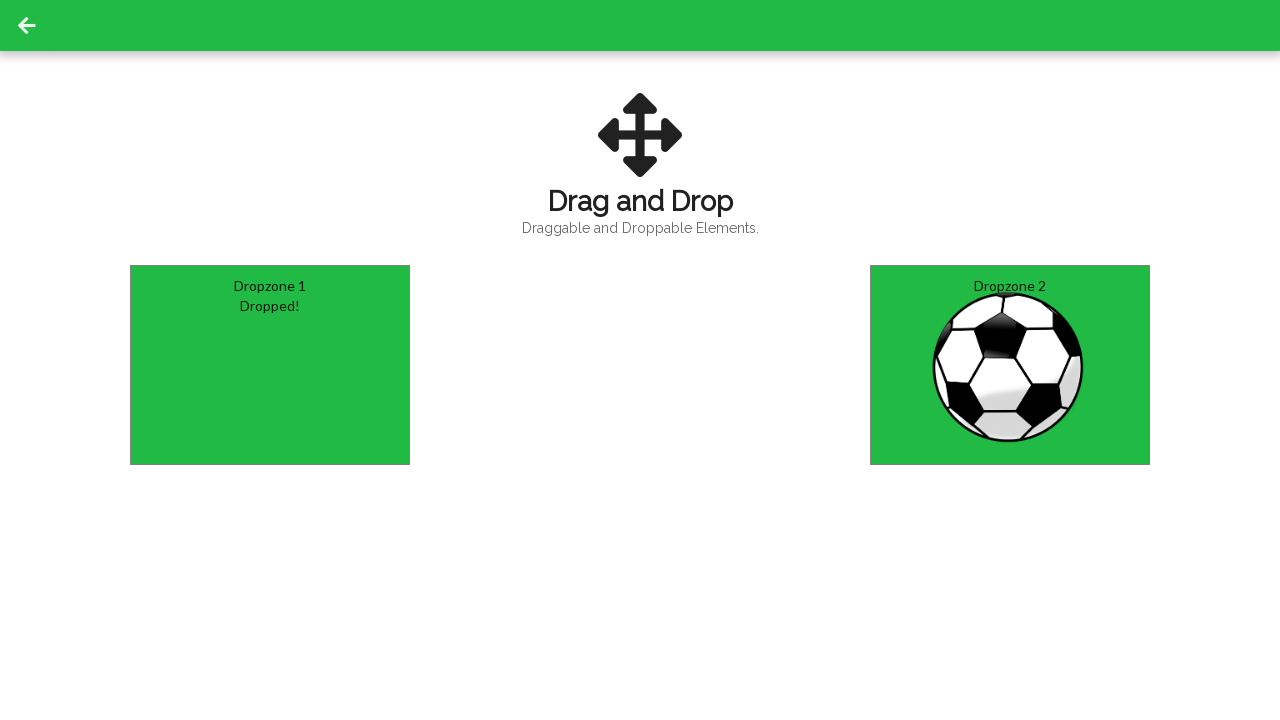

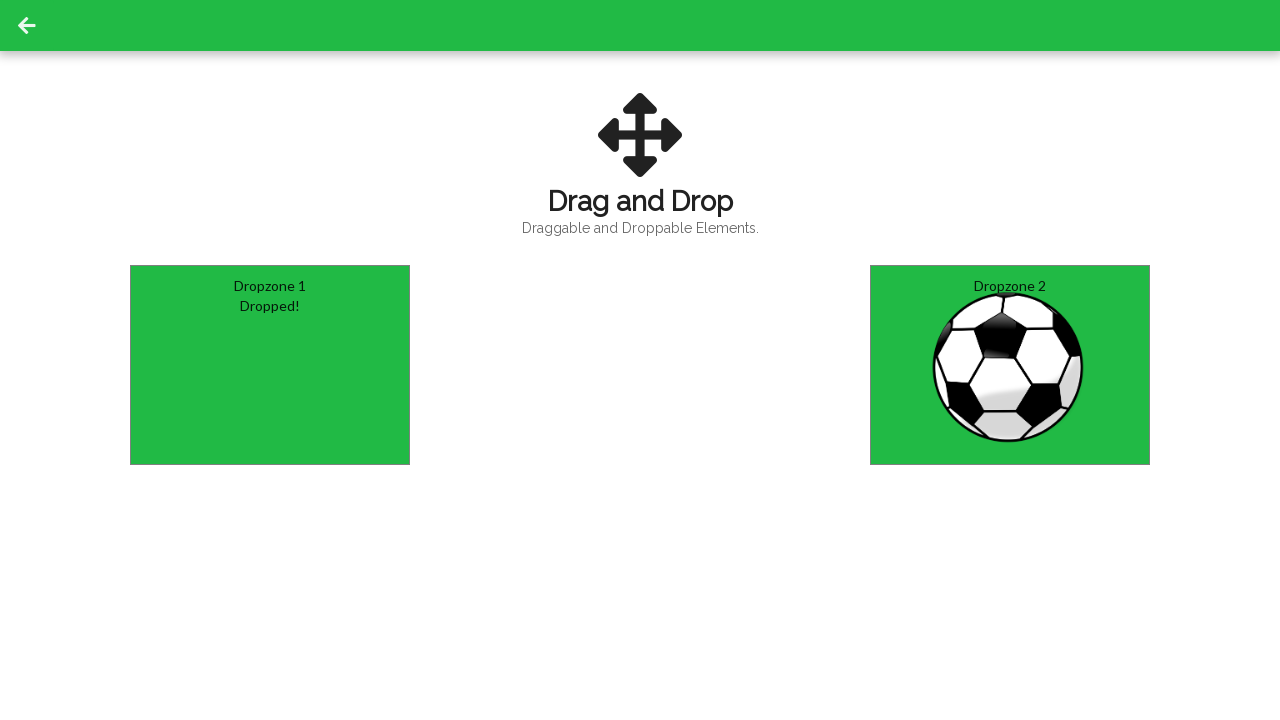